Tests the hide/show toggle functionality on W3Schools by checking the initial visibility of an element, clicking the toggle button, and verifying the element's visibility state has changed.

Starting URL: https://www.w3schools.com/howto/howto_js_toggle_hide_show.asp

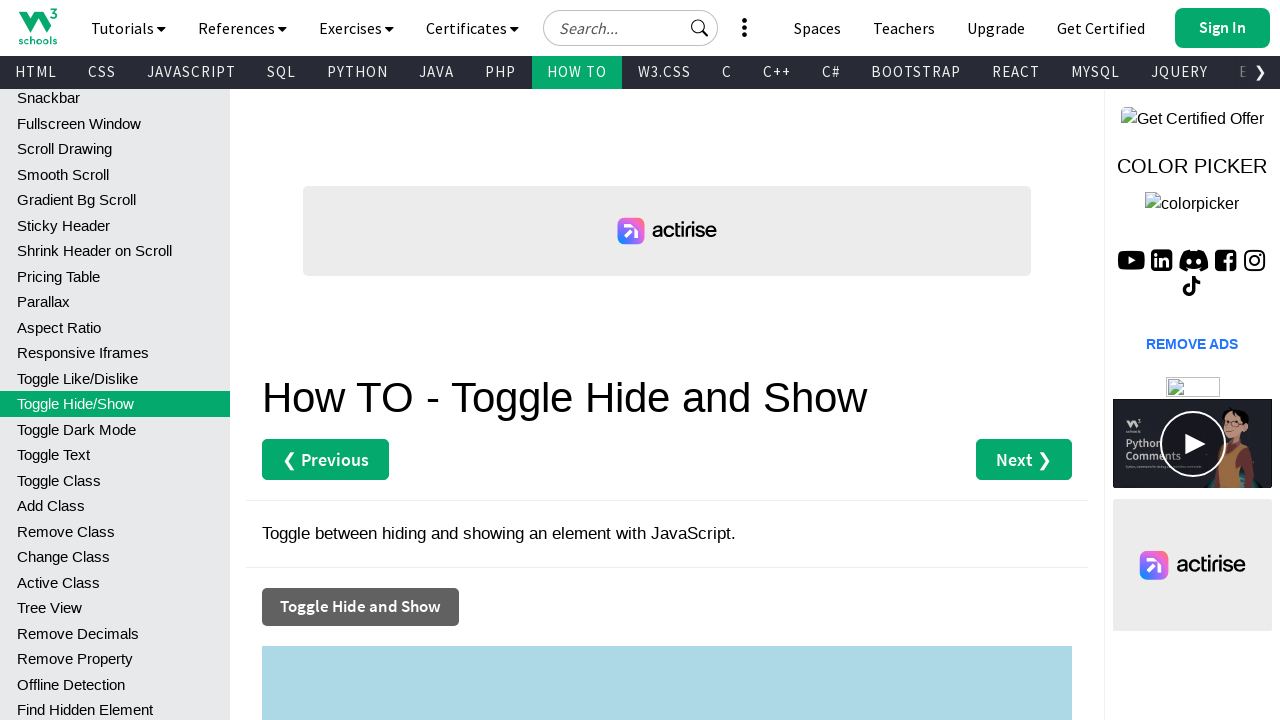

Navigated to W3Schools toggle hide/show example page
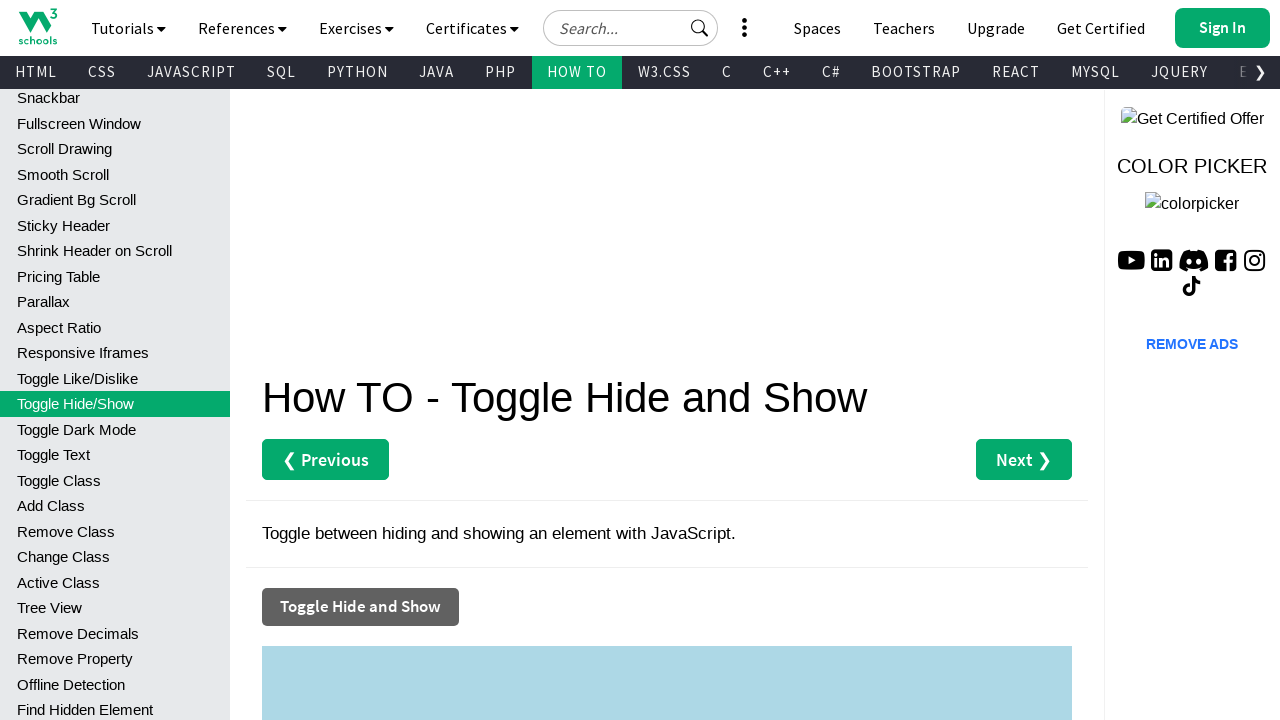

Checked initial visibility of element - visible: True
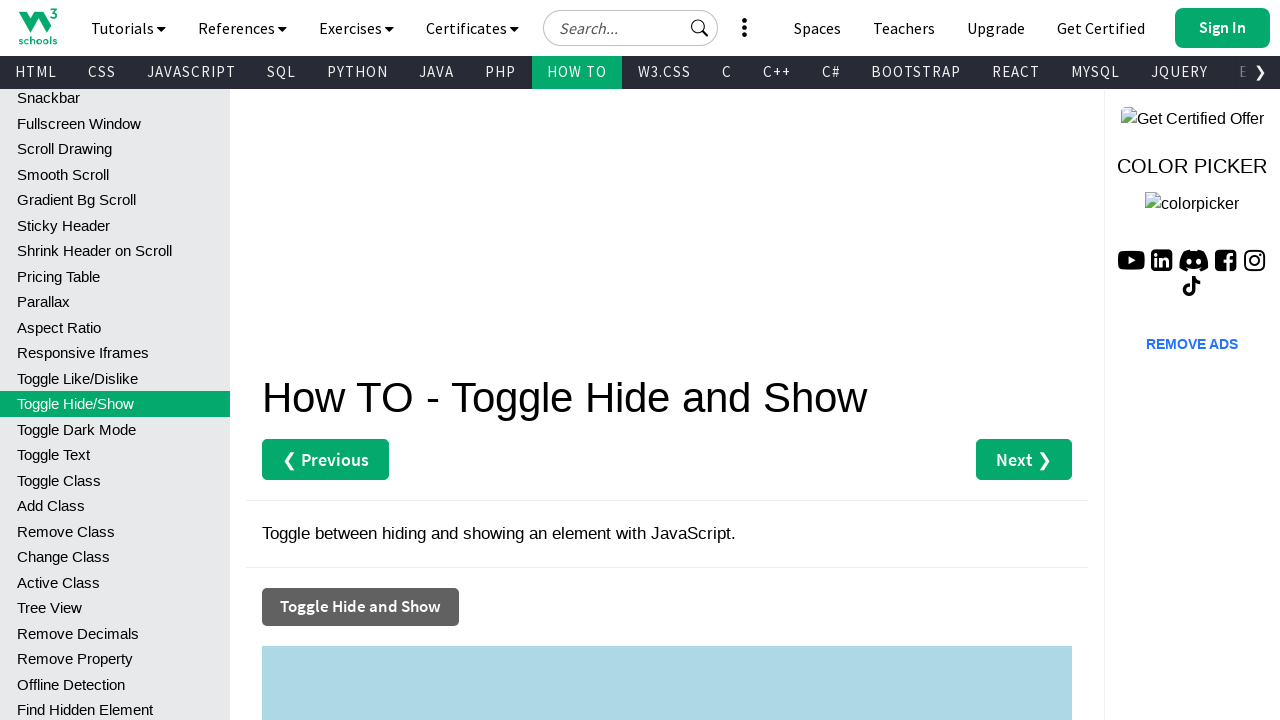

Clicked the 'Toggle Hide and Show' button at (360, 607) on xpath=//button[normalize-space()='Toggle Hide and Show']
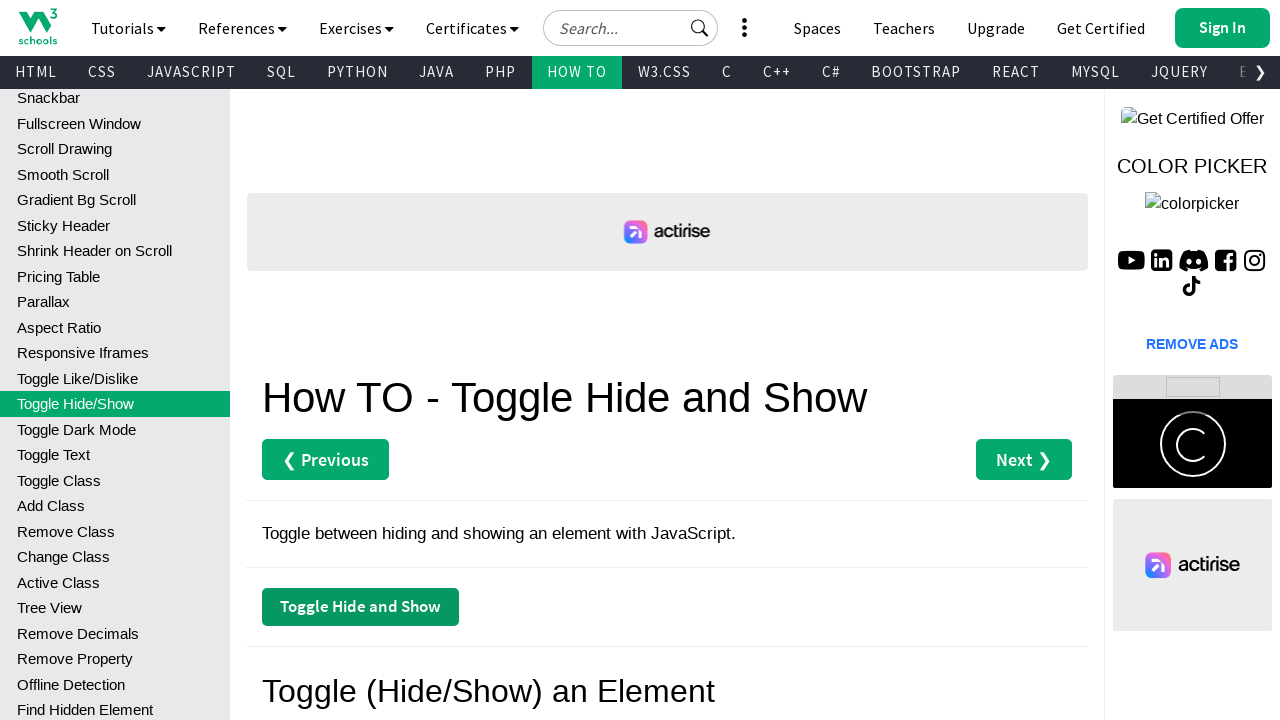

Checked visibility after toggle - visible: False
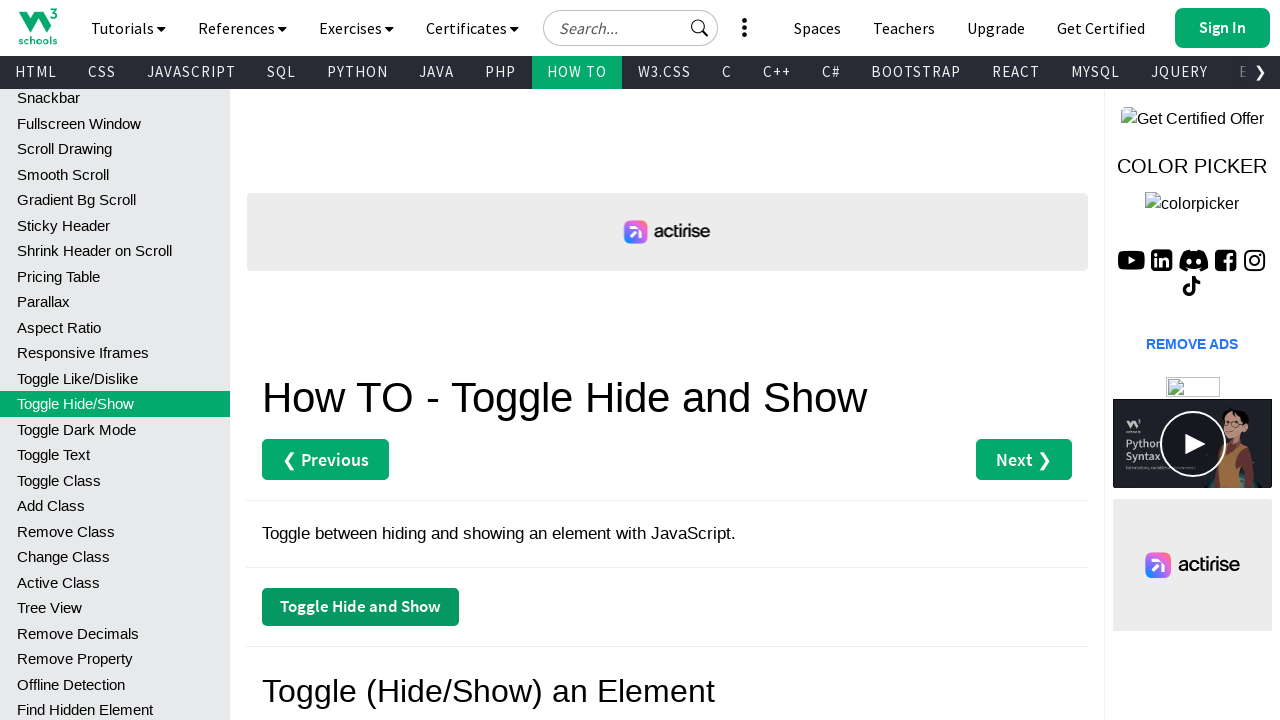

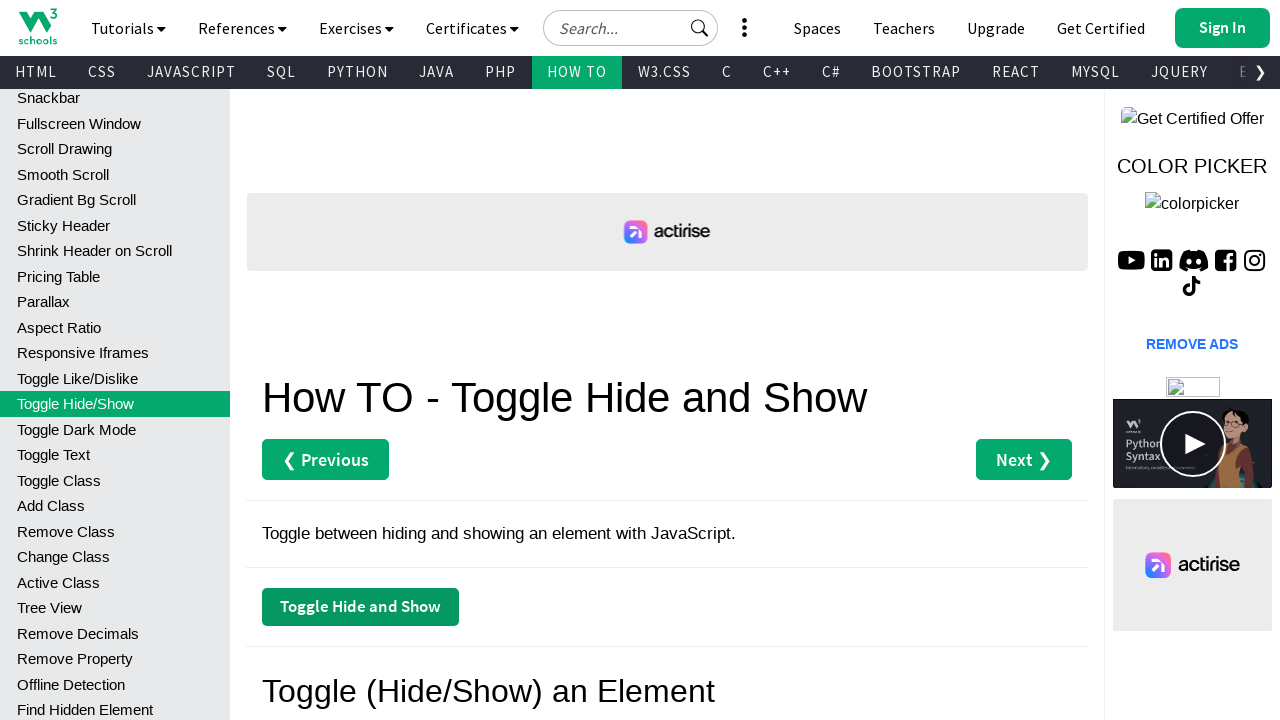